Performs a drag and drop action from box A to box B on a drag-and-drop demo page

Starting URL: https://crossbrowsertesting.github.io/drag-and-drop

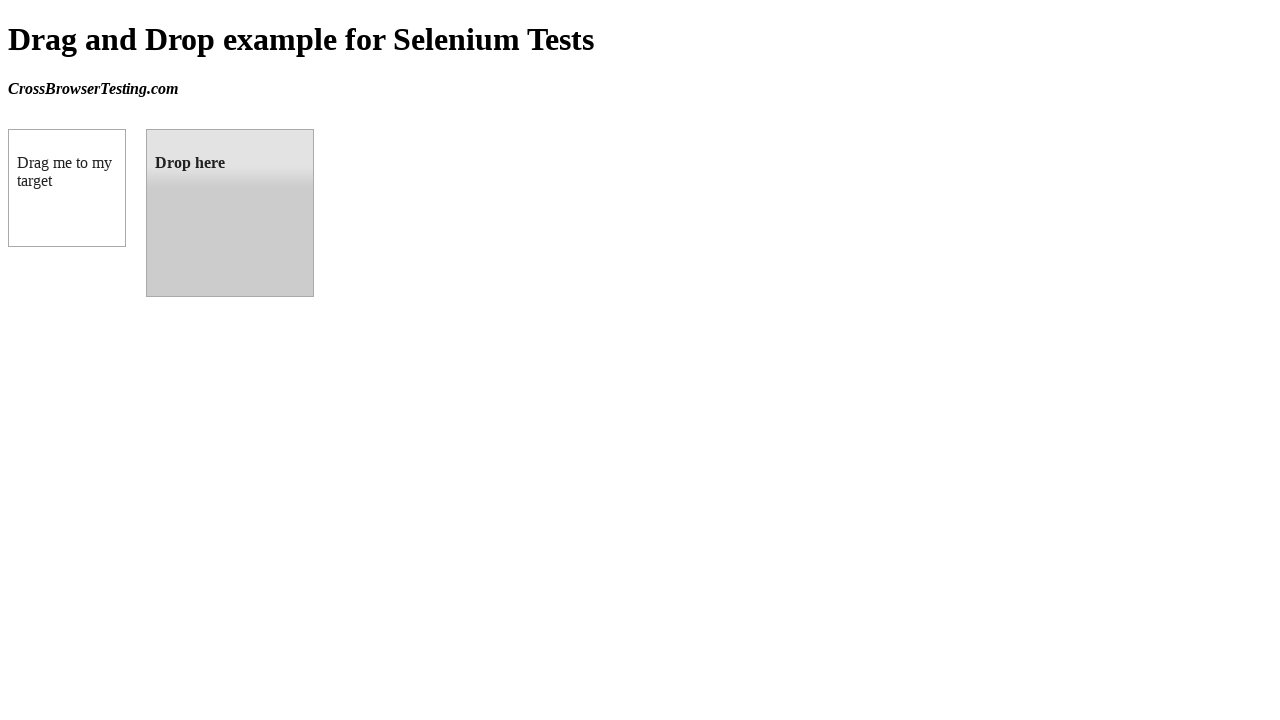

Located source element (box A)
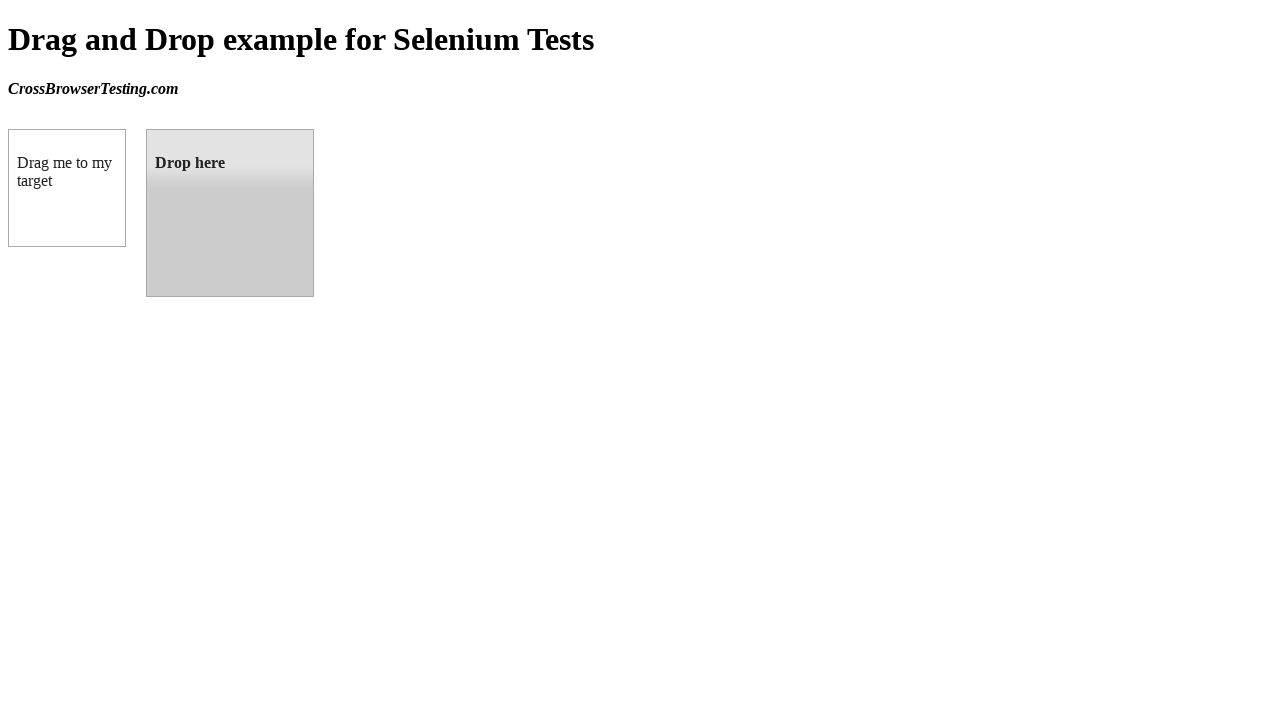

Located target element (box B)
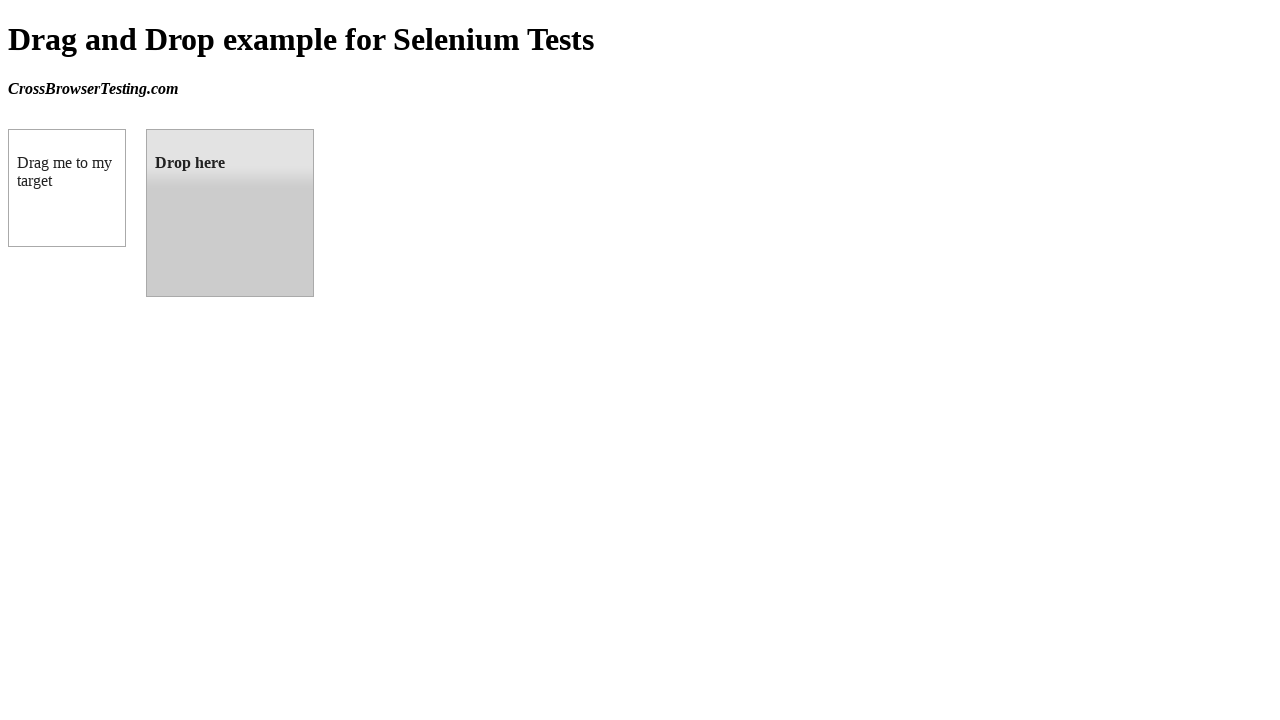

Performed drag and drop action from box A to box B at (230, 213)
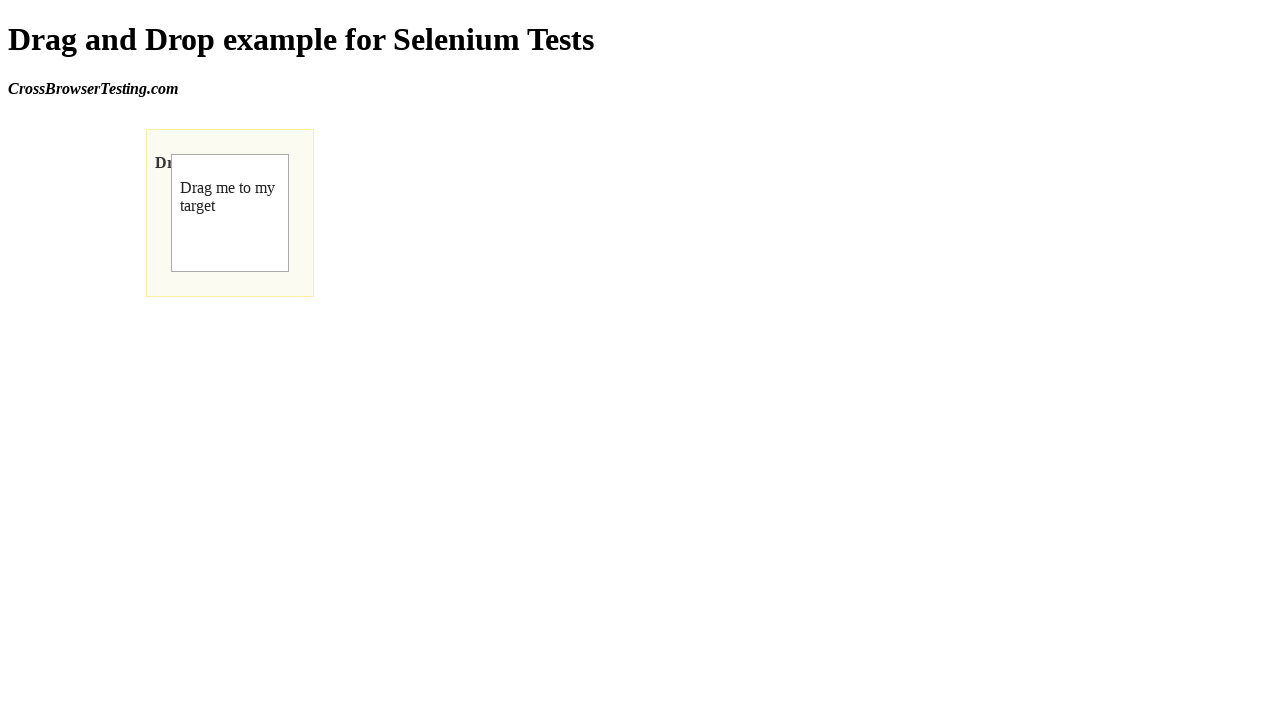

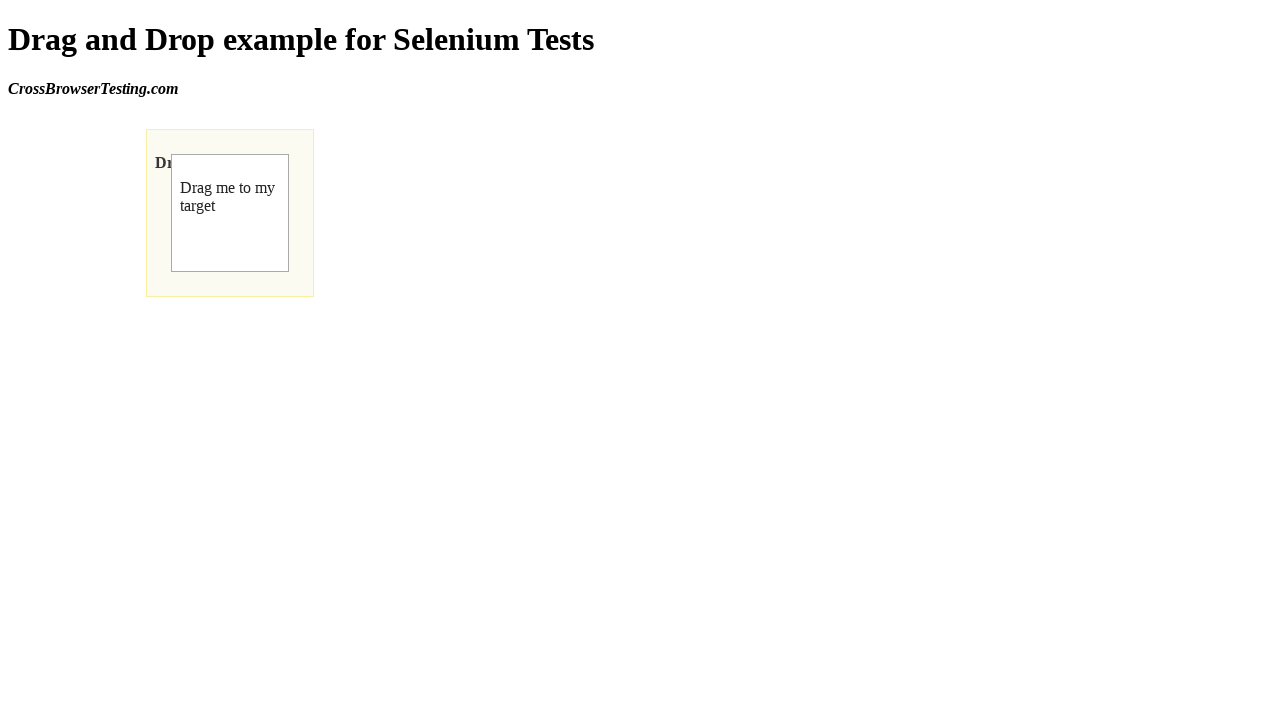